Tests SpiceJet flight search functionality by selecting one-way trip, choosing origin and destination cities, selecting travel date, adding passengers, selecting currency and discount type, then searching for flights

Starting URL: http://spicejet.com

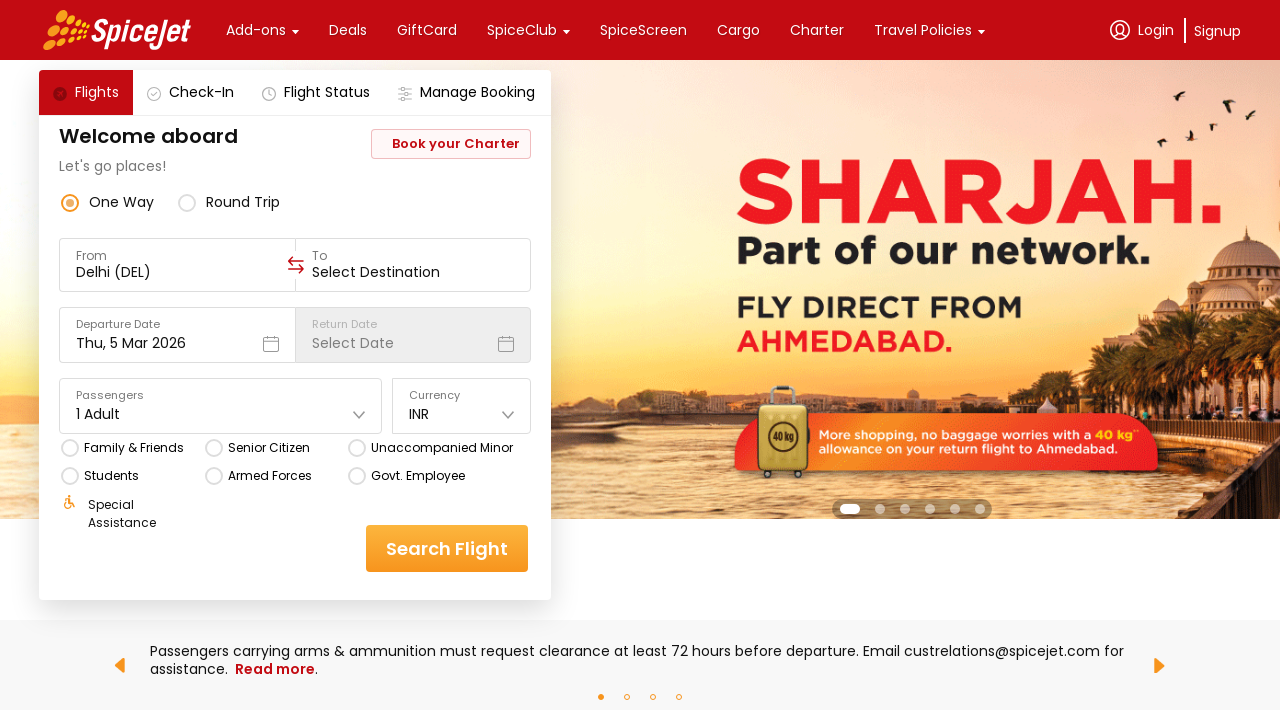

Selected one-way trip option at (70, 202) on xpath=//div[@class='css-1dbjc4n r-zso239'] //*[local-name()='svg'] >> nth=0
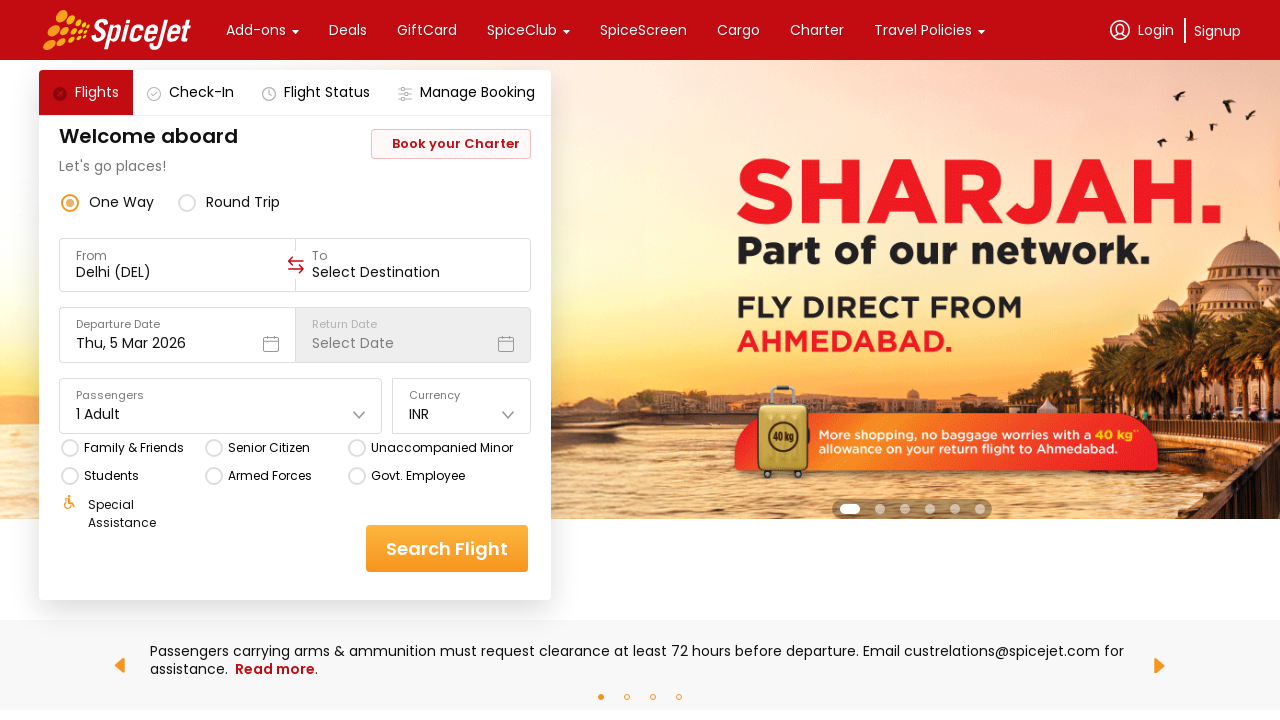

Clicked on origin city field at (177, 265) on xpath=//div[@data-testid='to-testID-origin']
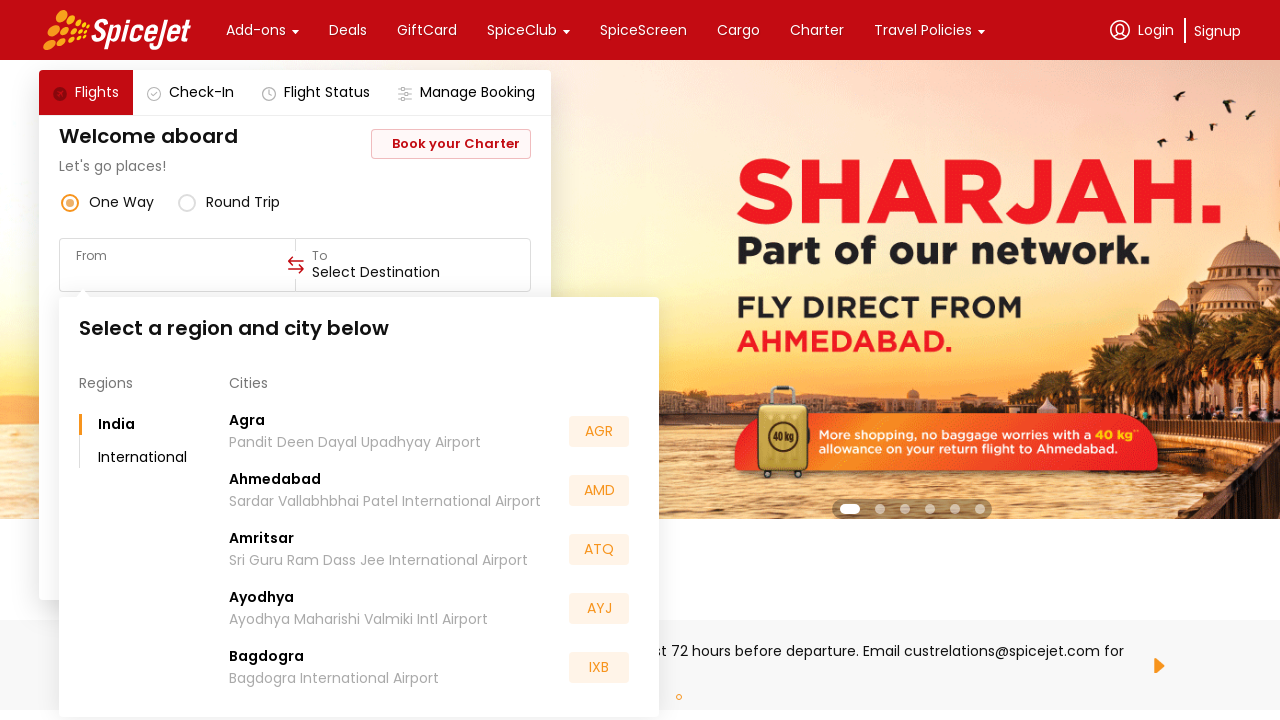

Selected Bangalore (BLR) as origin city at (599, 552) on xpath=//*[text()='BLR']
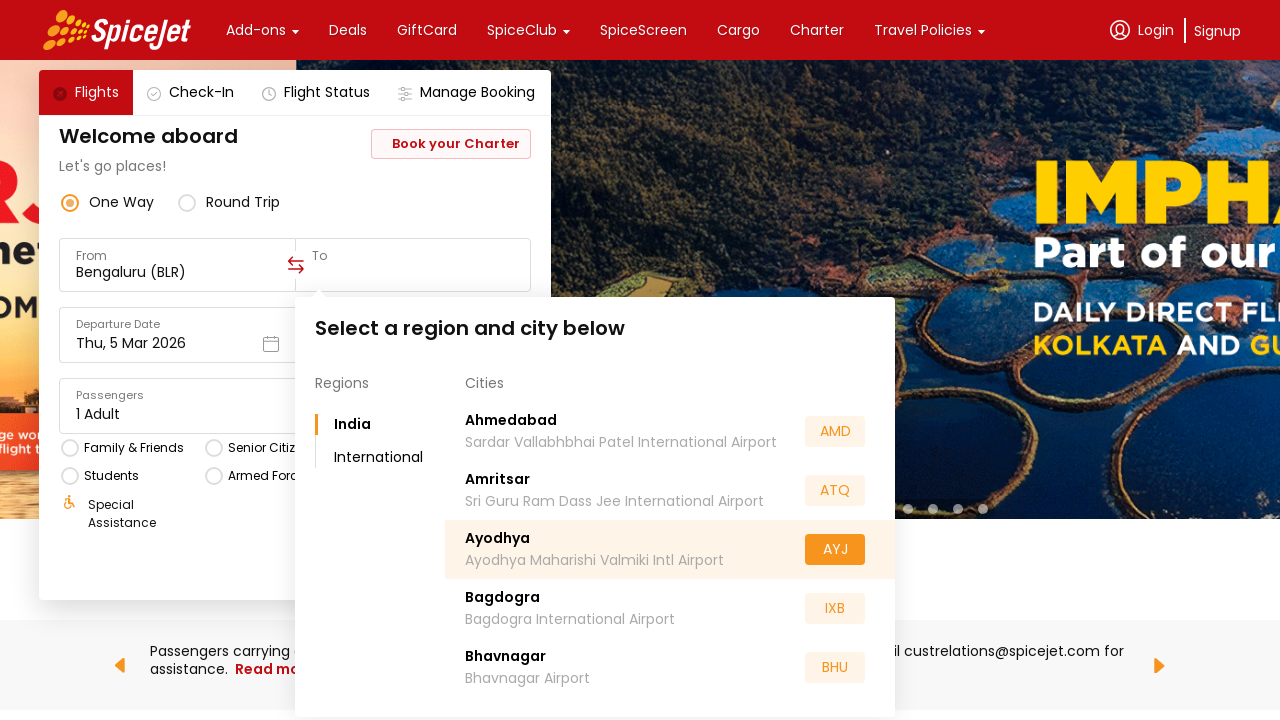

Selected Hyderabad (HYD) as destination city at (835, 552) on xpath=//*[text()='HYD']
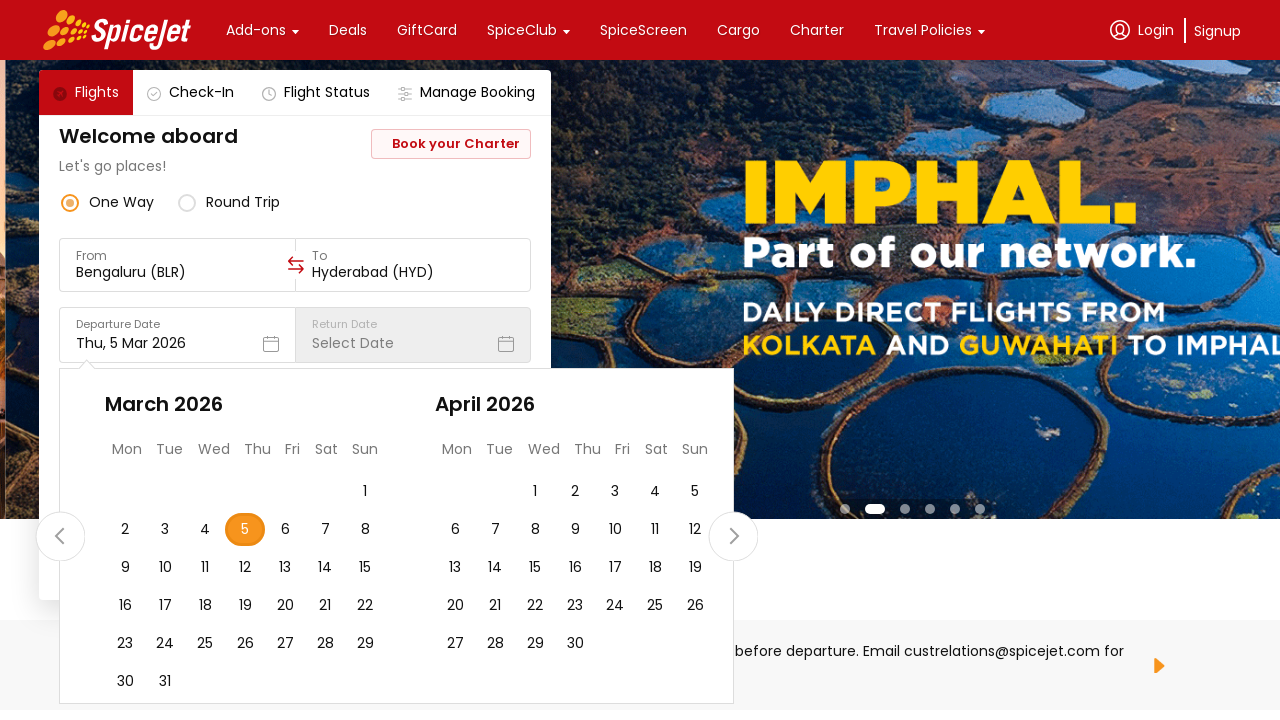

Clicked on travel date field at (225, 530) on xpath=//div[@class='css-76zvg2 r-jwli3a r-ubezar r-16dba41']
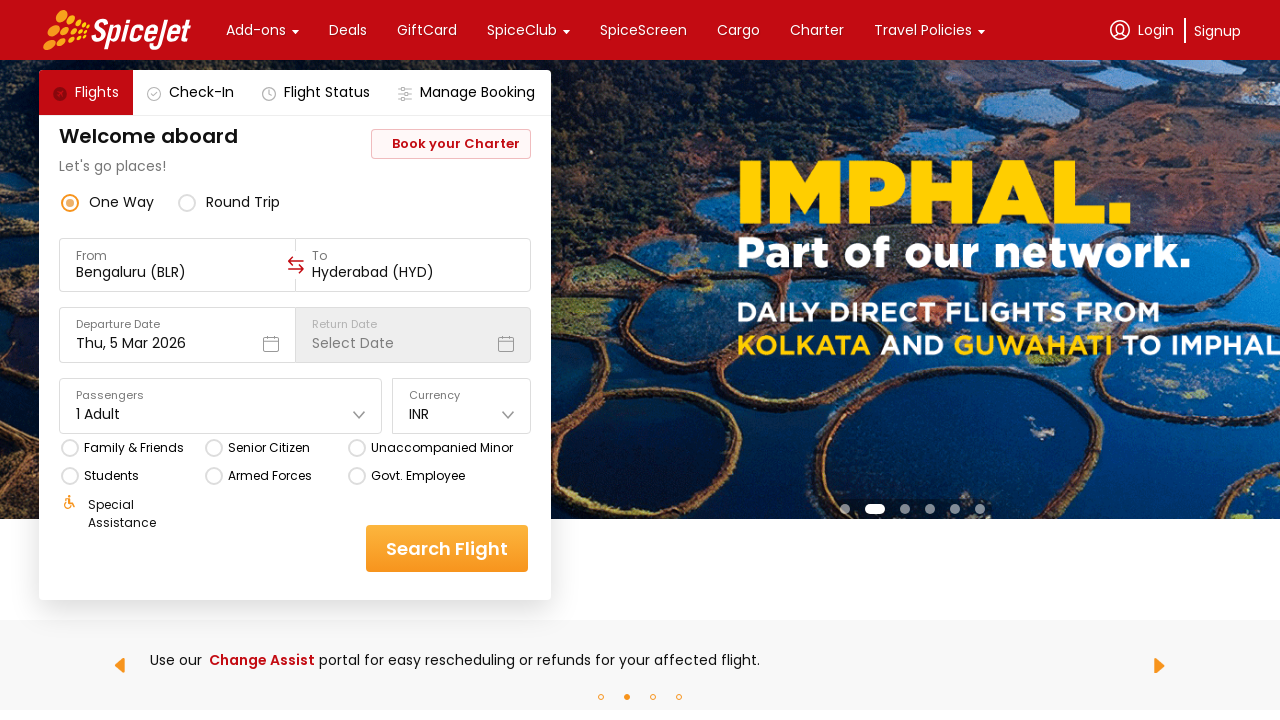

Opened travelers dropdown menu at (221, 406) on xpath=//div[@data-testid='home-page-travellers']
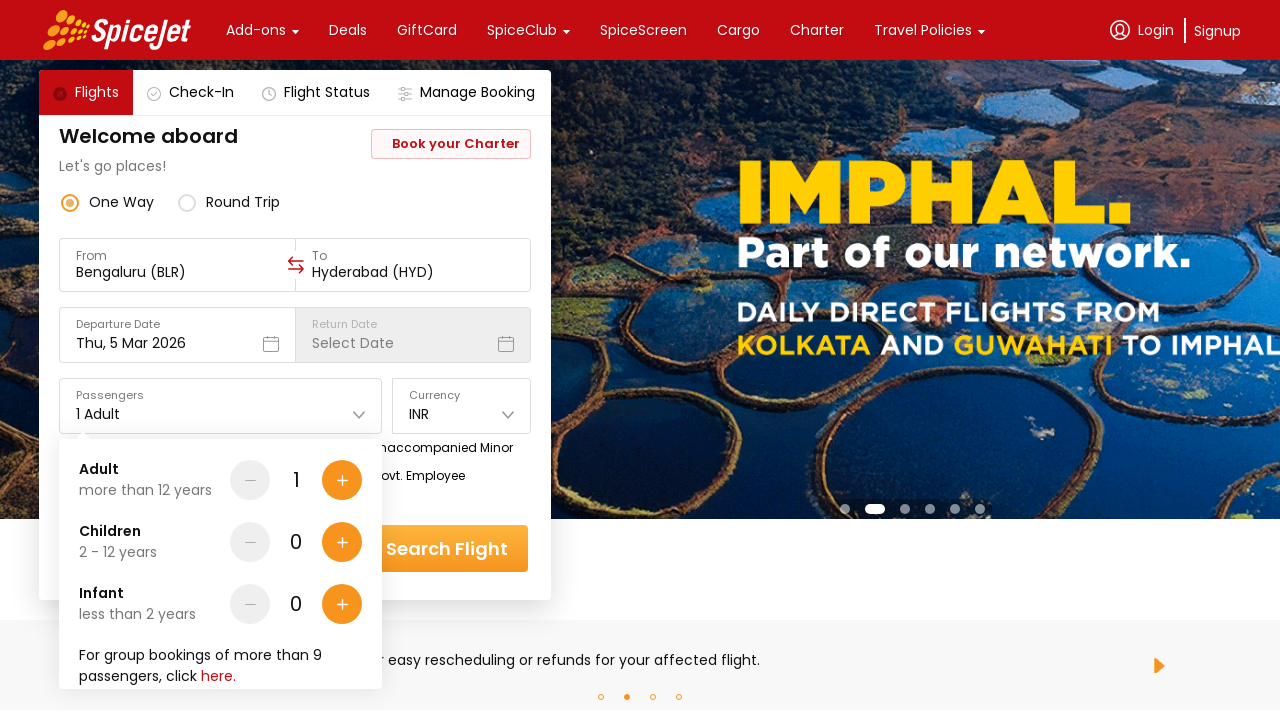

Added adult passenger 1 (total 5 adults) at (342, 480) on xpath=//div[@data-testid='Adult-testID-plus-one-cta']
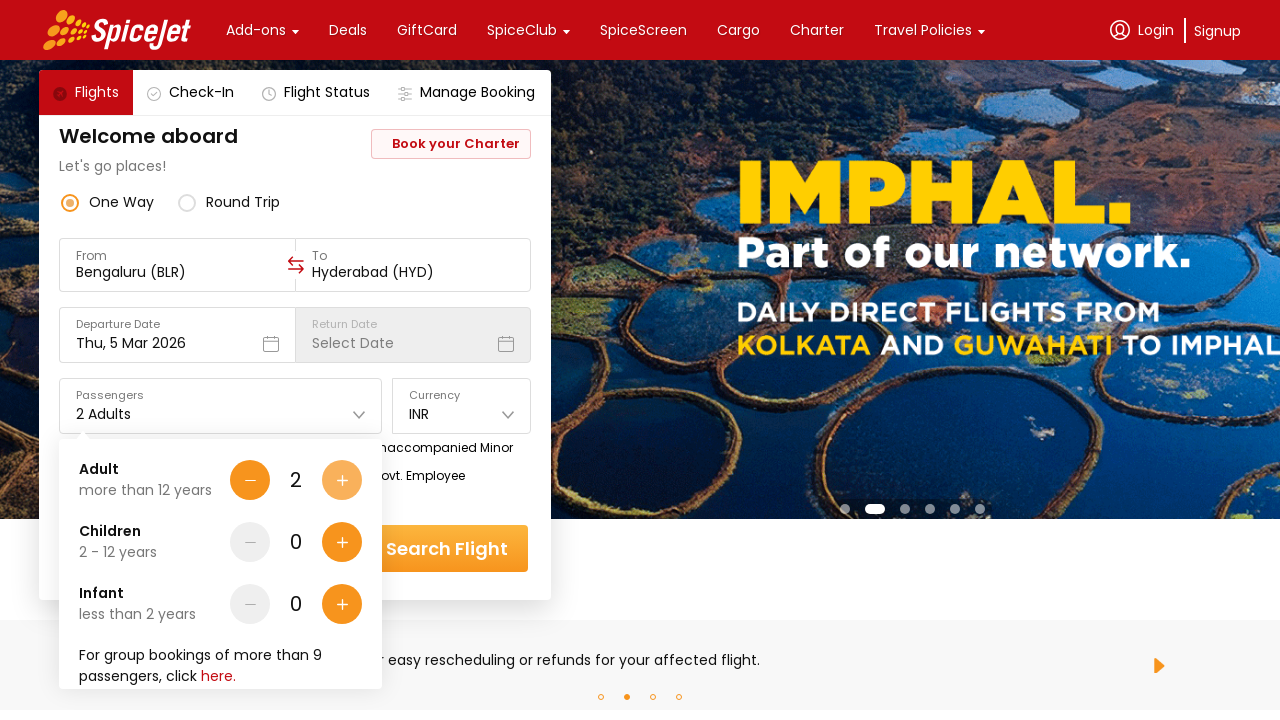

Added adult passenger 2 (total 5 adults) at (342, 480) on xpath=//div[@data-testid='Adult-testID-plus-one-cta']
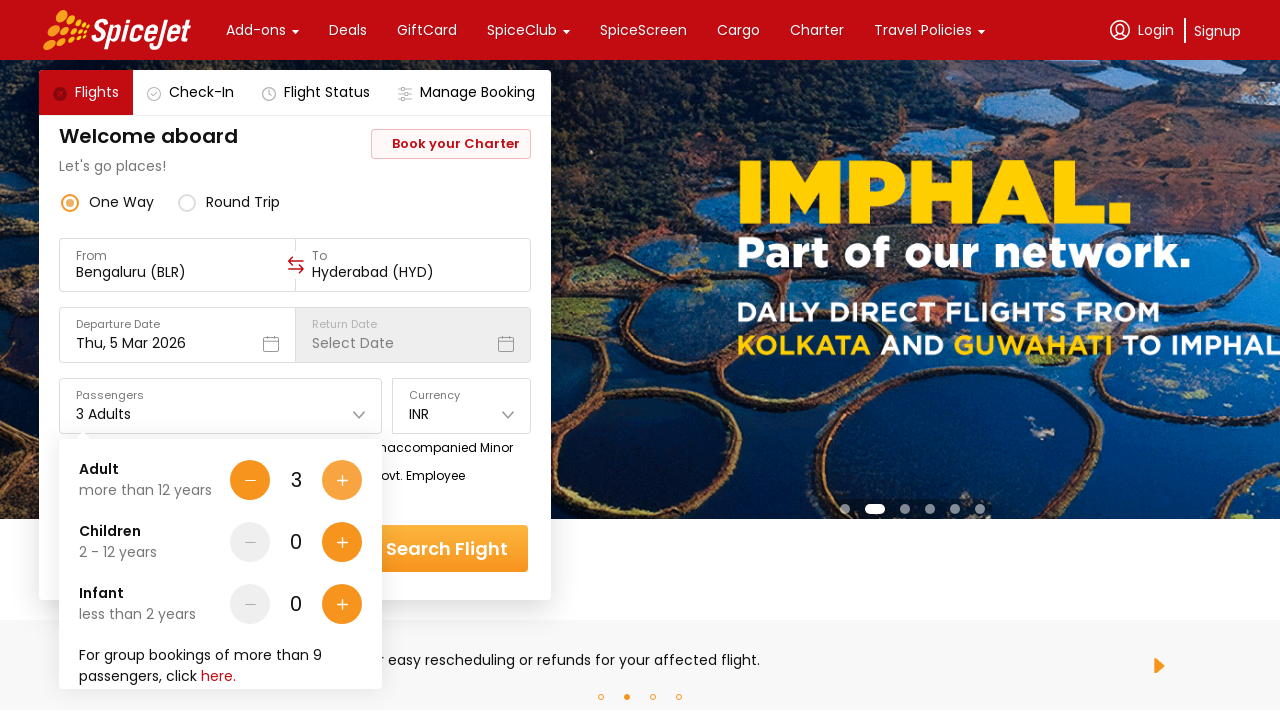

Added adult passenger 3 (total 5 adults) at (342, 480) on xpath=//div[@data-testid='Adult-testID-plus-one-cta']
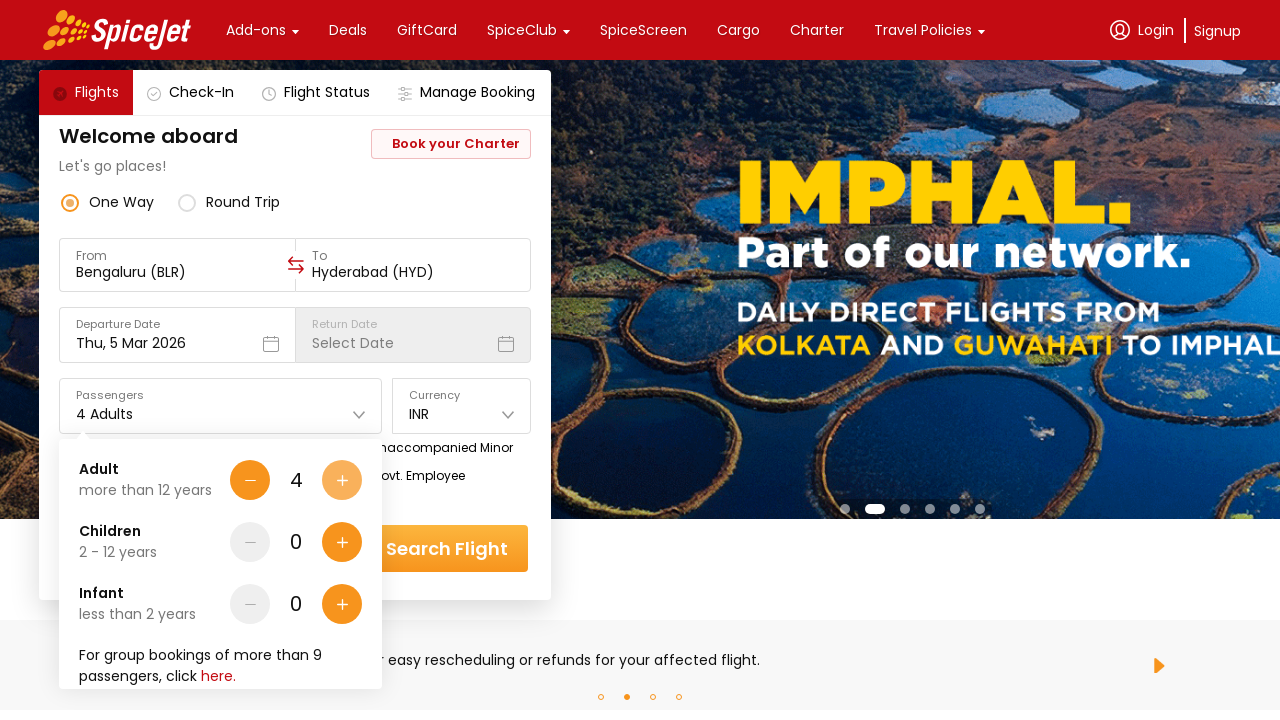

Added adult passenger 4 (total 5 adults) at (342, 480) on xpath=//div[@data-testid='Adult-testID-plus-one-cta']
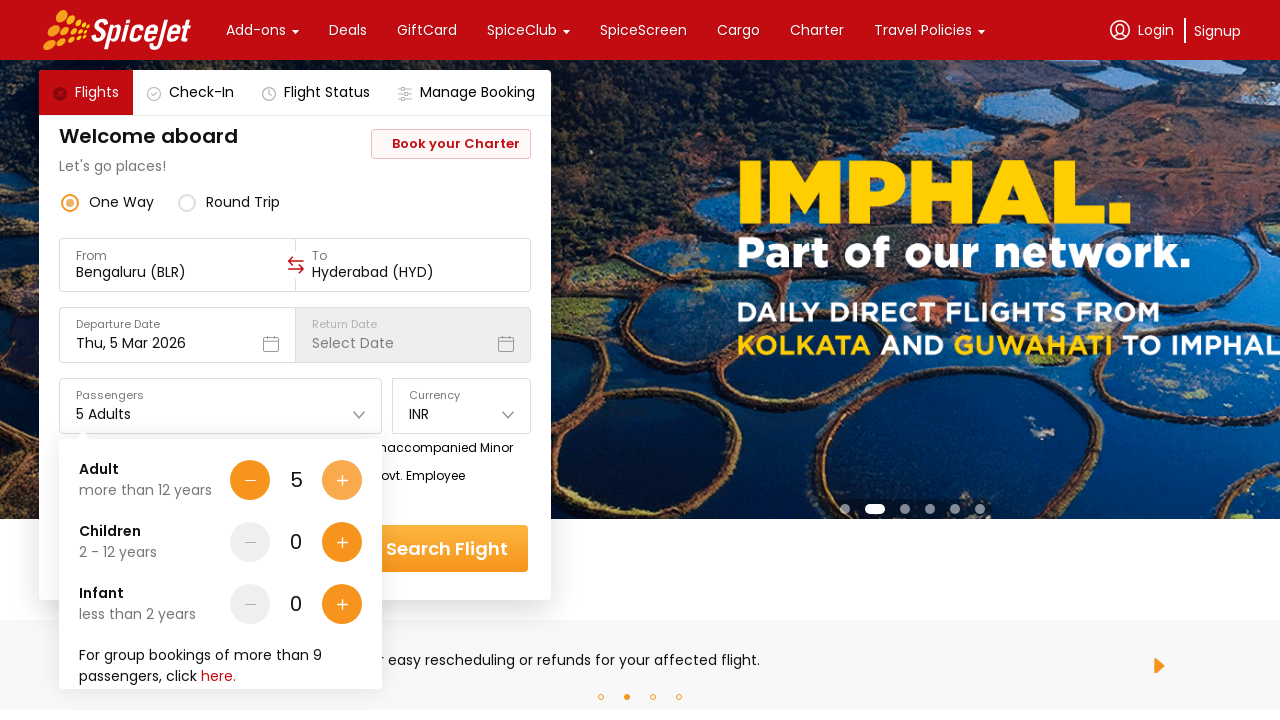

Confirmed passenger selection by clicking done button at (462, 406) on (//div[@class='css-1dbjc4n r-14lw9ot r-11u4nky r-z2wwpe r-1phboty r-rs99b7 r-1lo
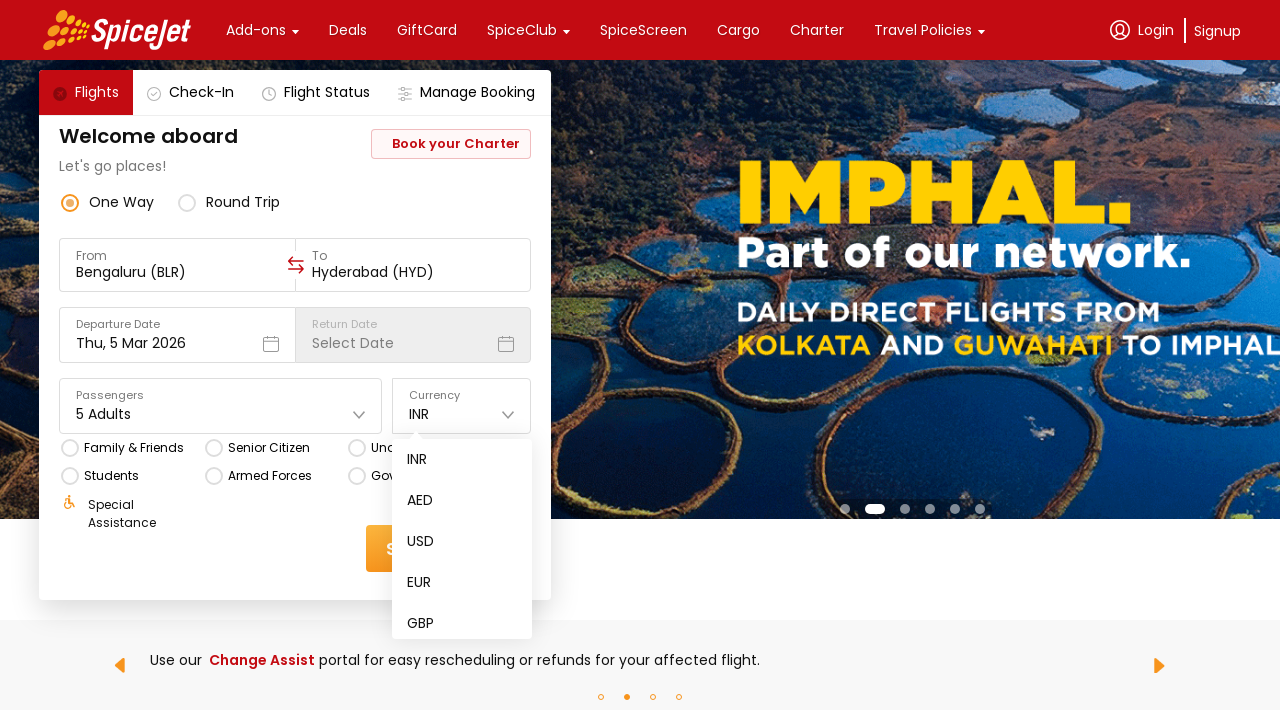

Selected USD as currency at (421, 542) on xpath=//*[text()='USD']
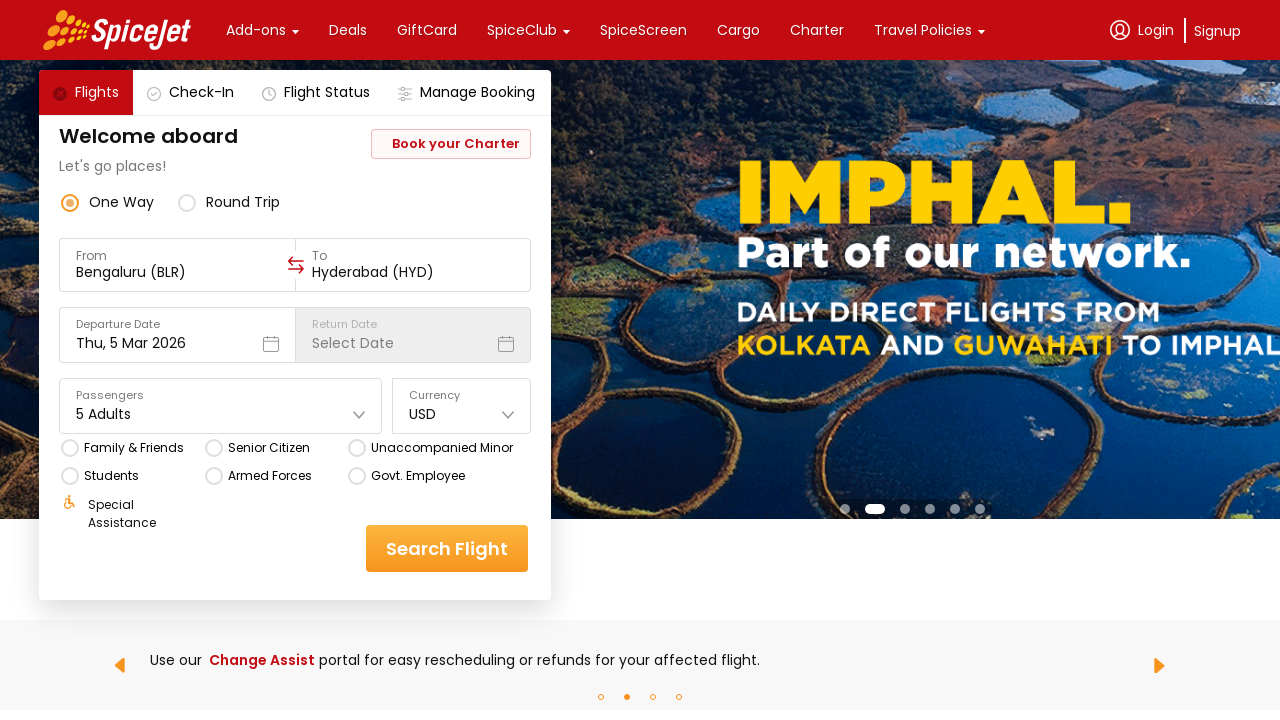

Selected Senior Citizen discount type at (268, 448) on xpath=//*[text()='Senior Citizen']
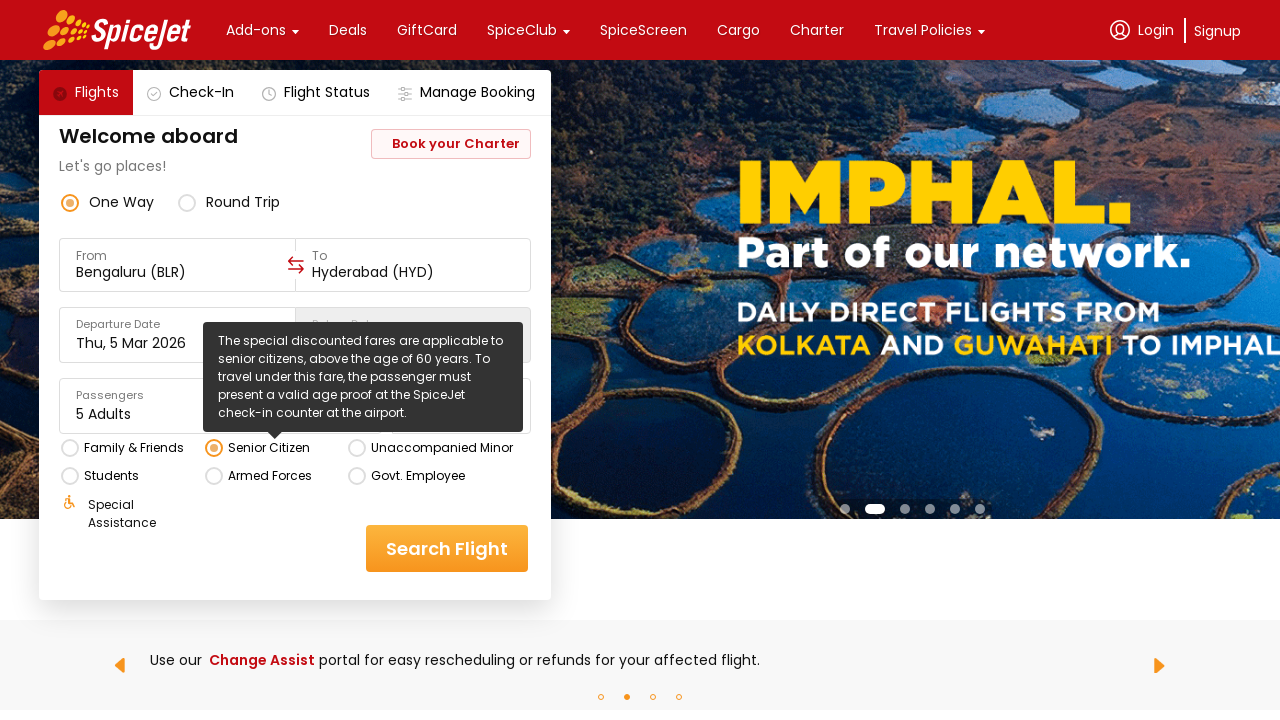

Clicked search flights button to initiate flight search at (447, 548) on xpath=//div[@data-testid='home-page-flight-cta']
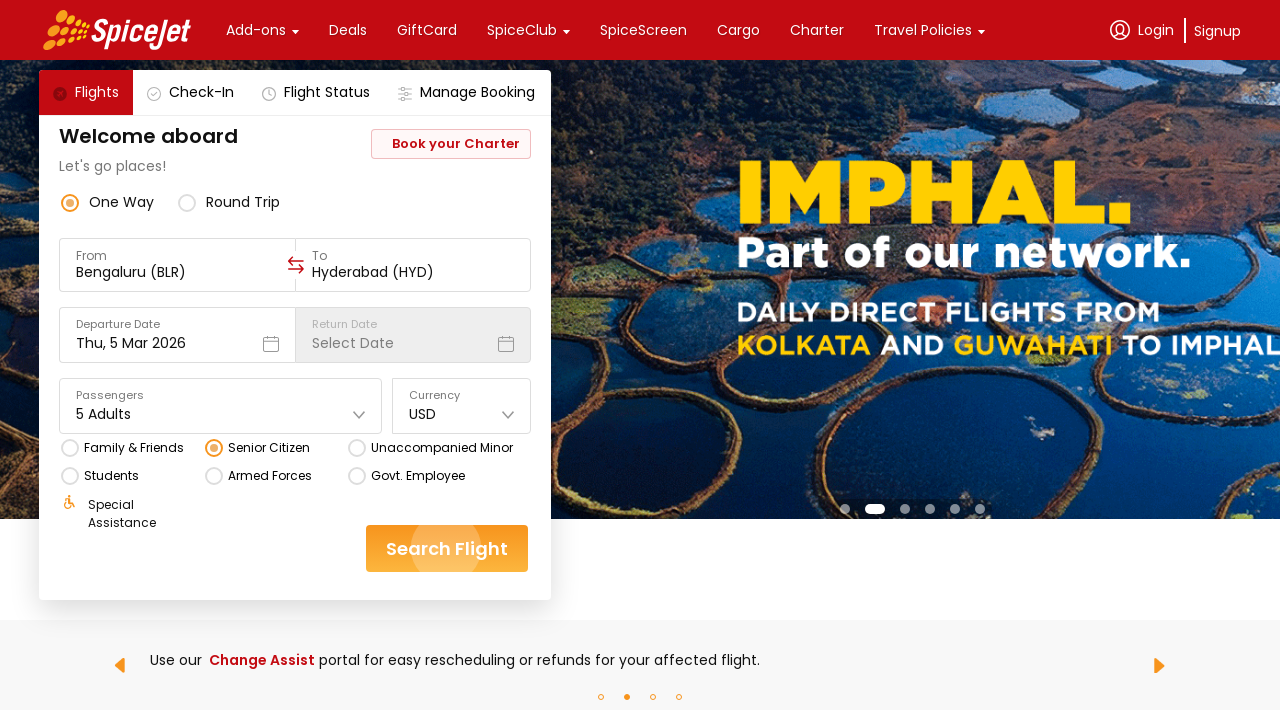

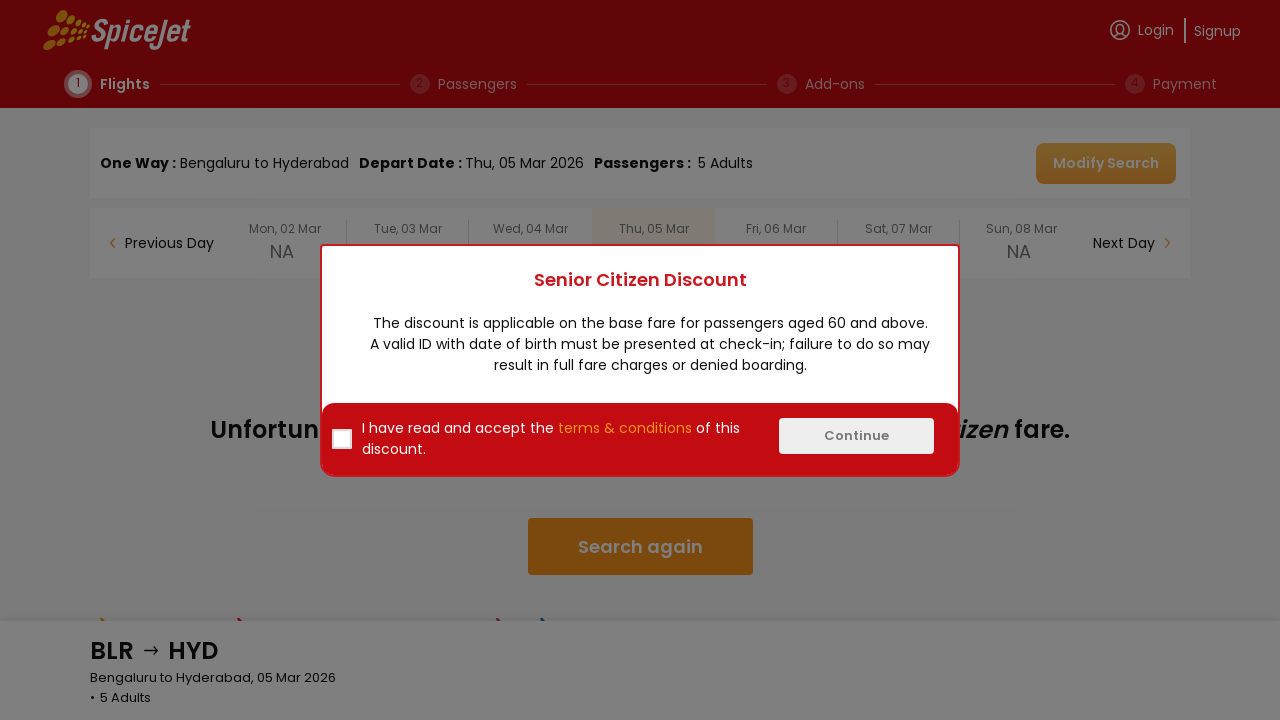